Tests a data grid/table by scrolling to it, extracting all values from the 4th column, calculating their sum, and verifying it matches the displayed total amount on the page.

Starting URL: https://rahulshettyacademy.com/AutomationPractice/

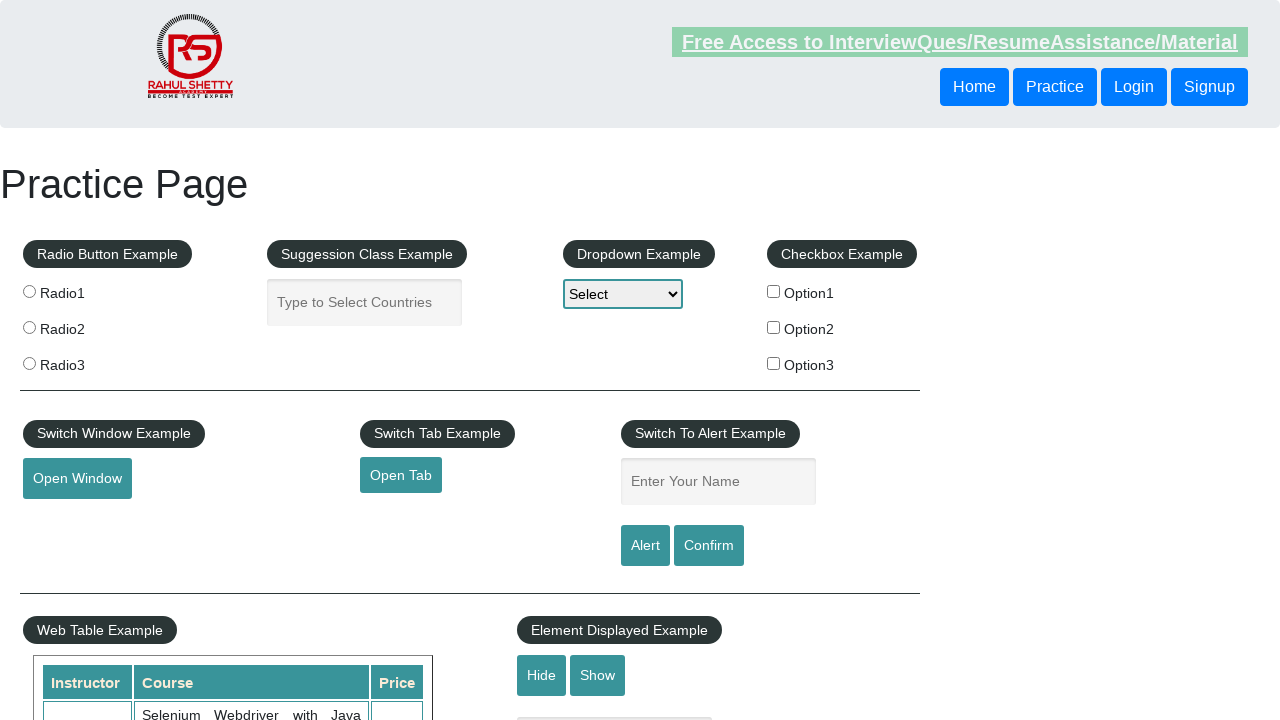

Scrolled down 700 pixels to make grid visible
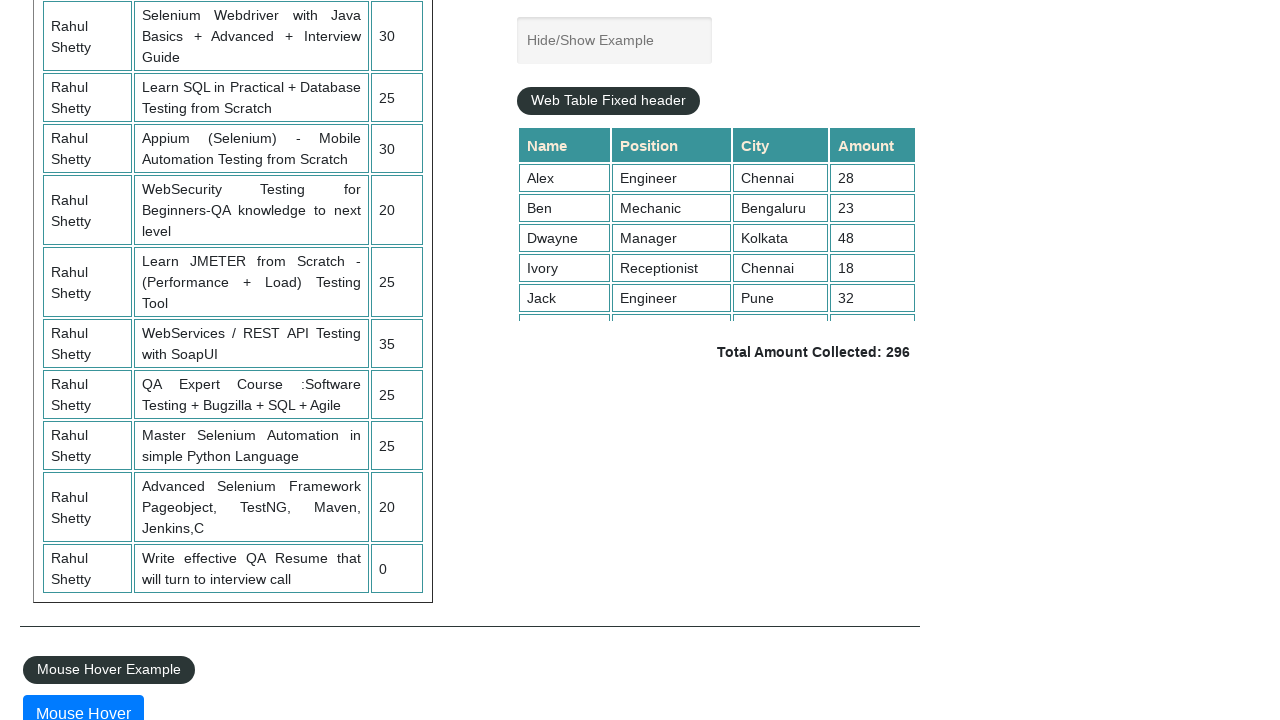

Grid table loaded and is visible
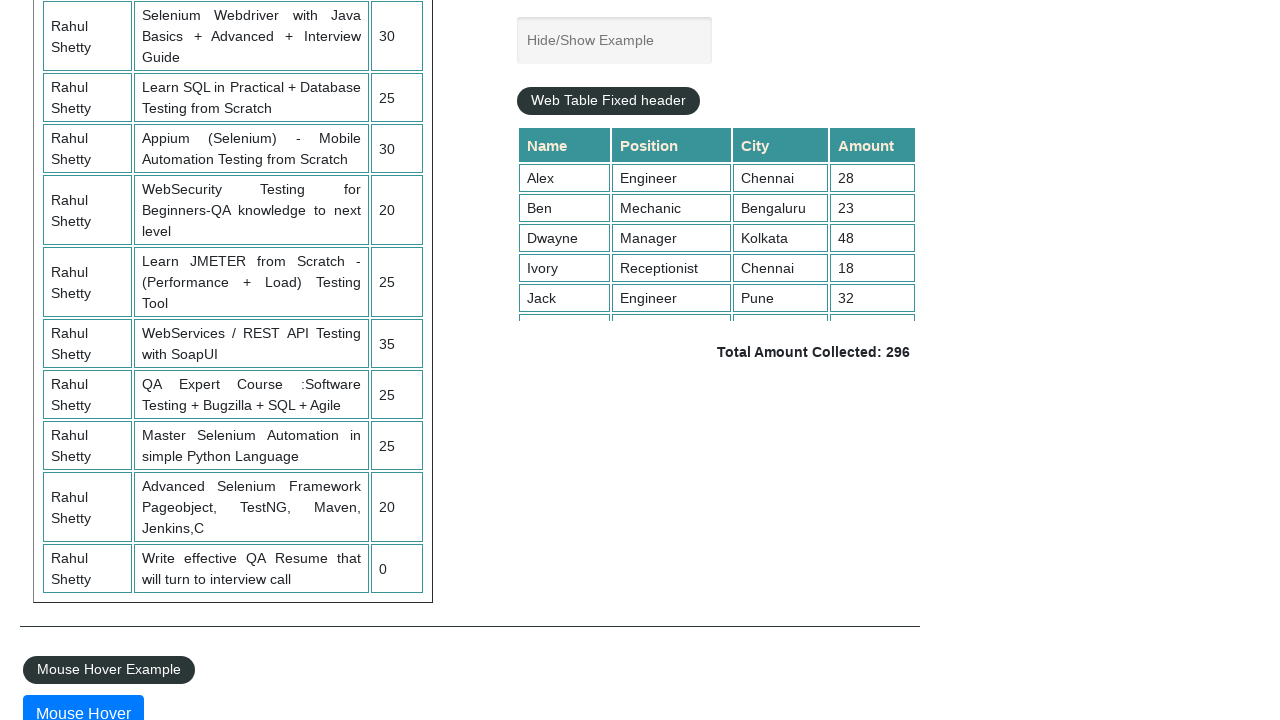

Extracted all values from 4th column of grid table
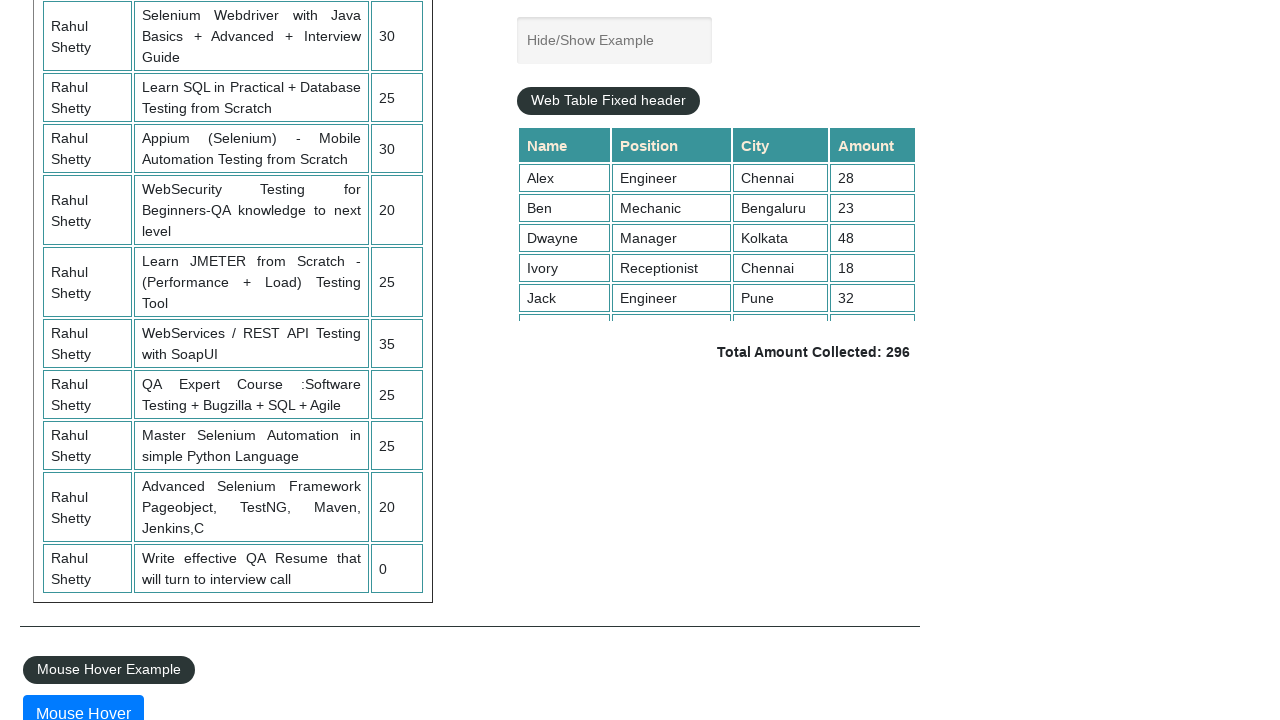

Calculated sum of all 4th column values: 296
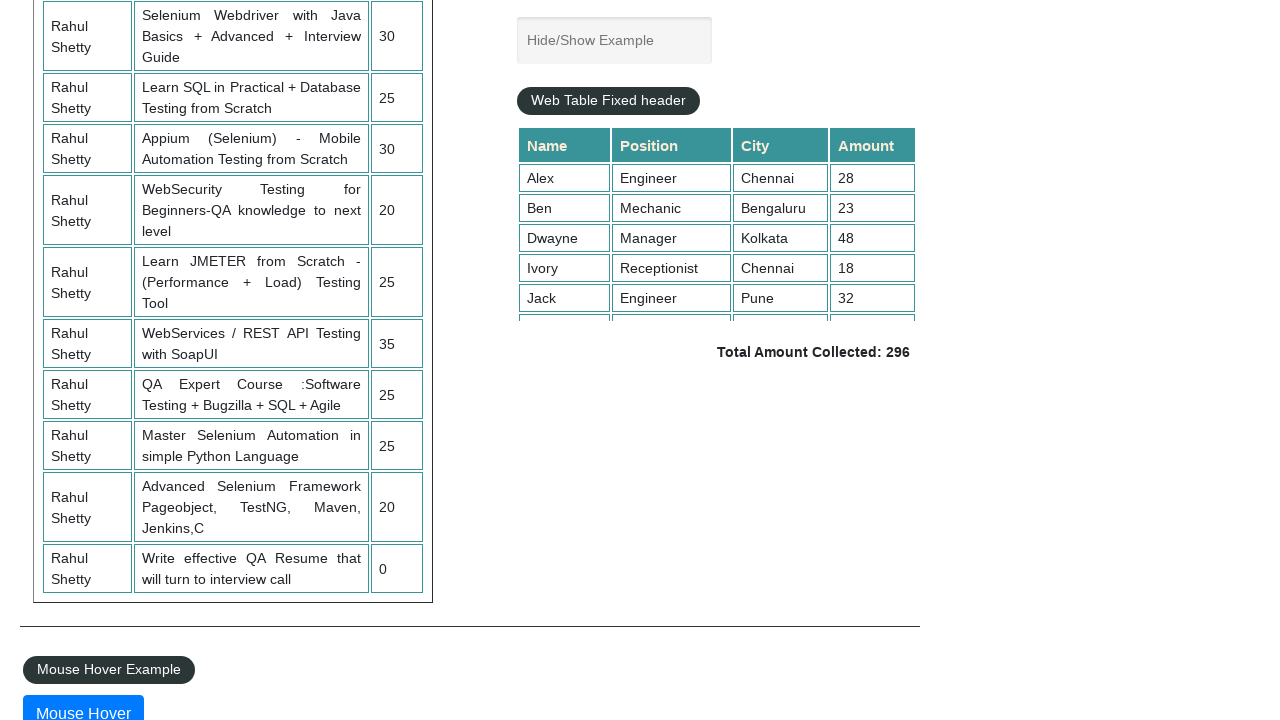

Retrieved displayed total amount from page
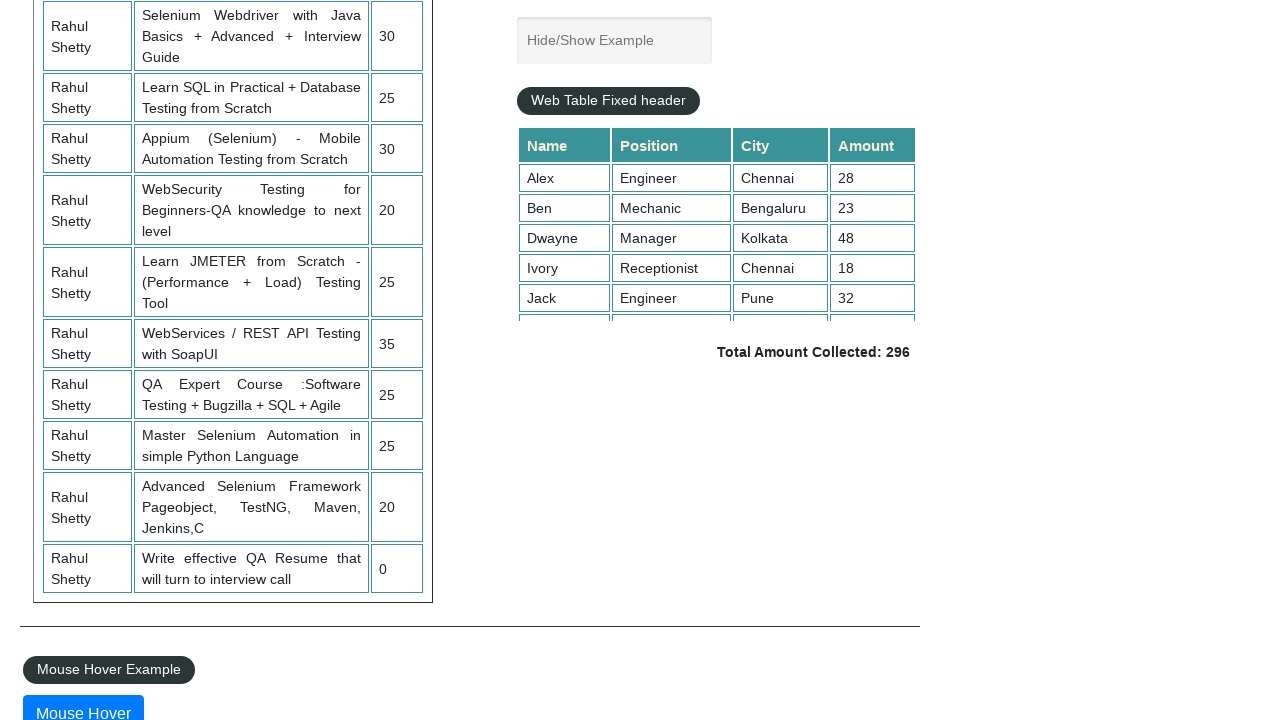

Parsed displayed total amount: 296
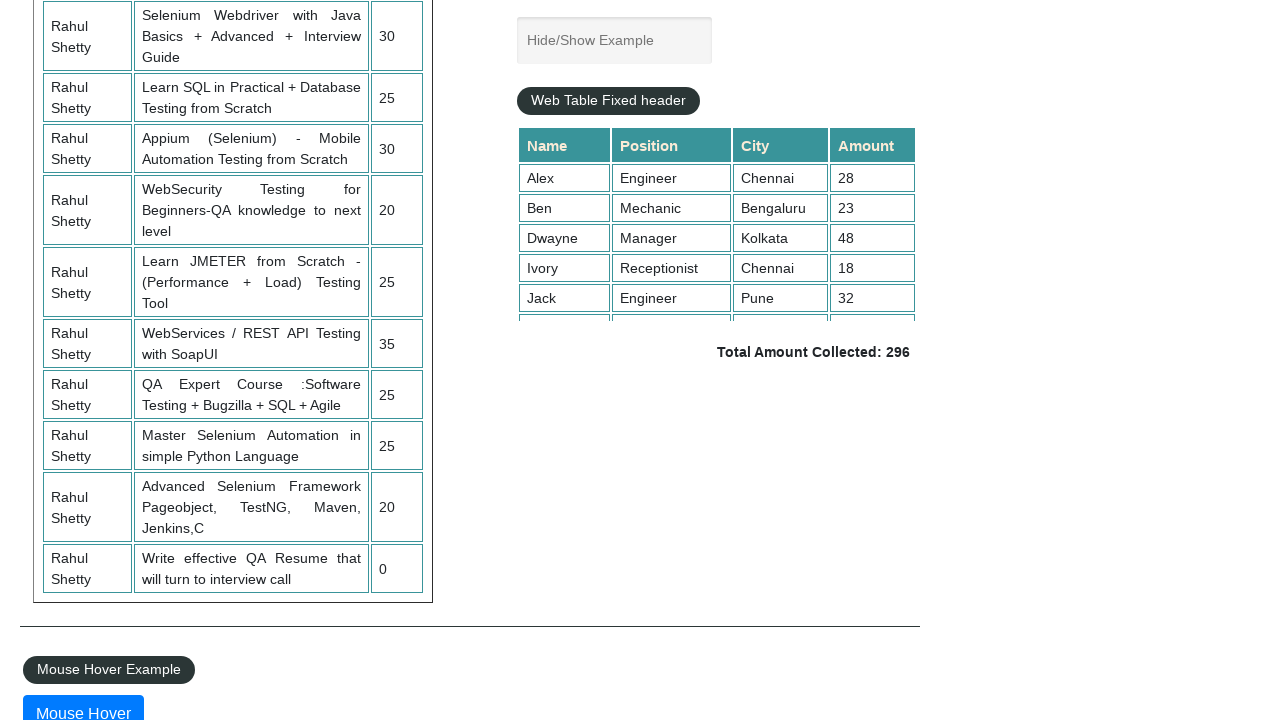

Assertion passed: calculated sum 296 matches displayed total 296
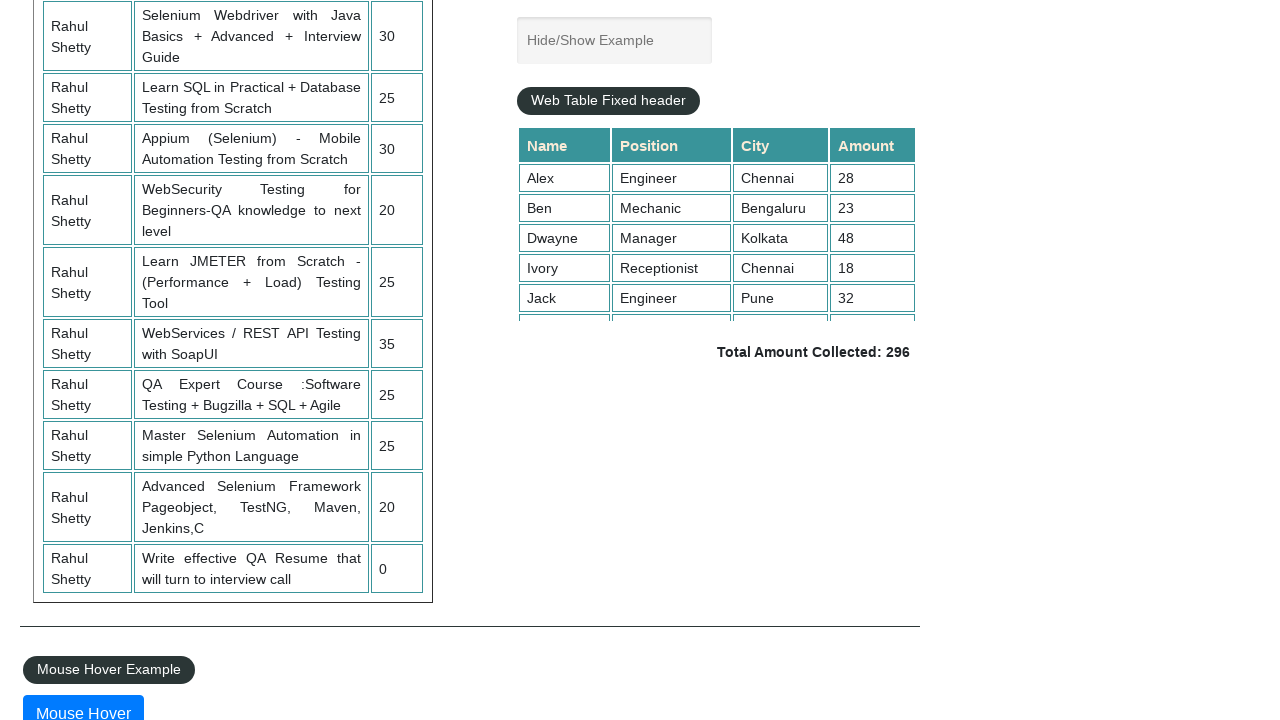

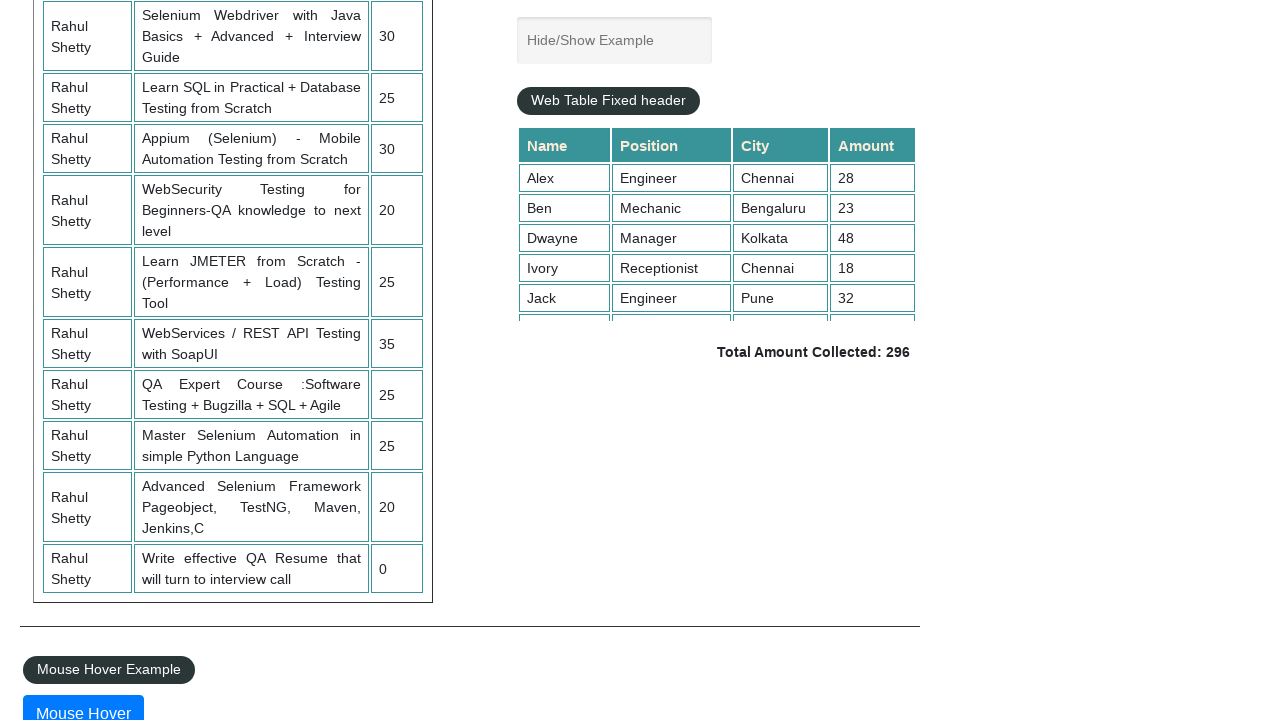